Tests that new todo items are appended to the bottom of the list by creating 3 items and verifying the count display.

Starting URL: https://demo.playwright.dev/todomvc

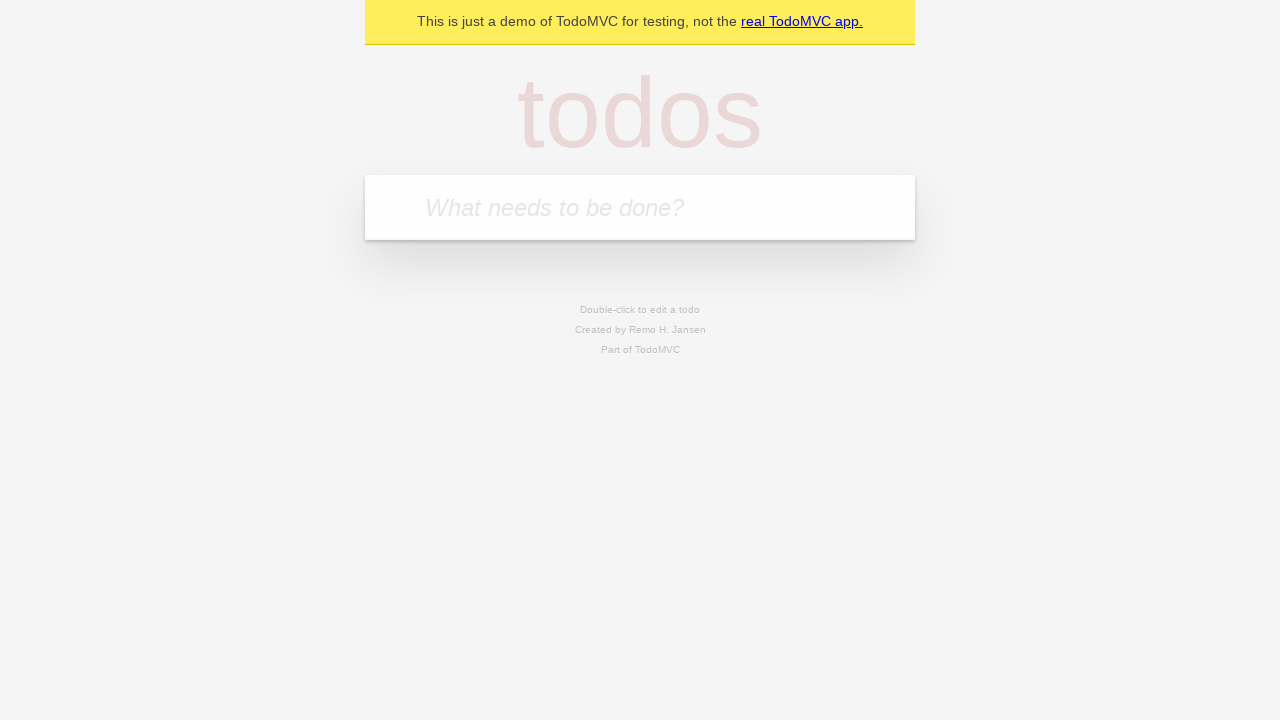

Filled todo input with 'buy some cheese' on internal:attr=[placeholder="What needs to be done?"i]
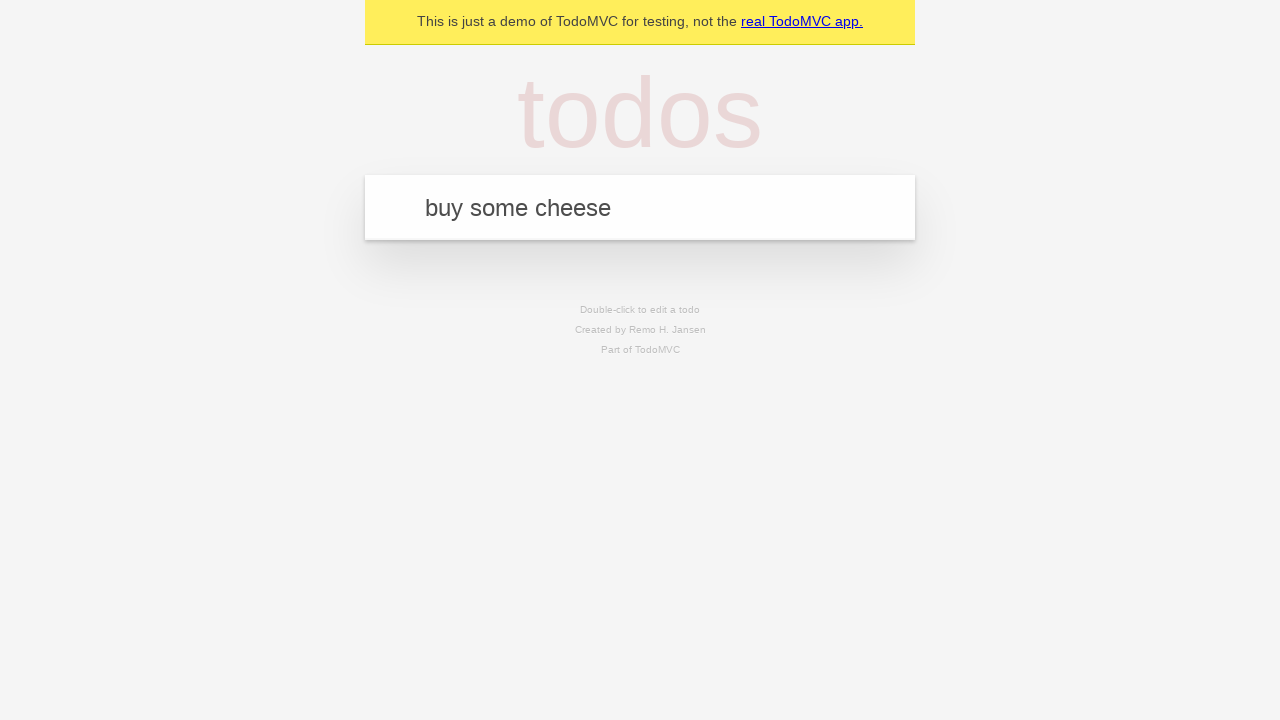

Pressed Enter to add first todo item on internal:attr=[placeholder="What needs to be done?"i]
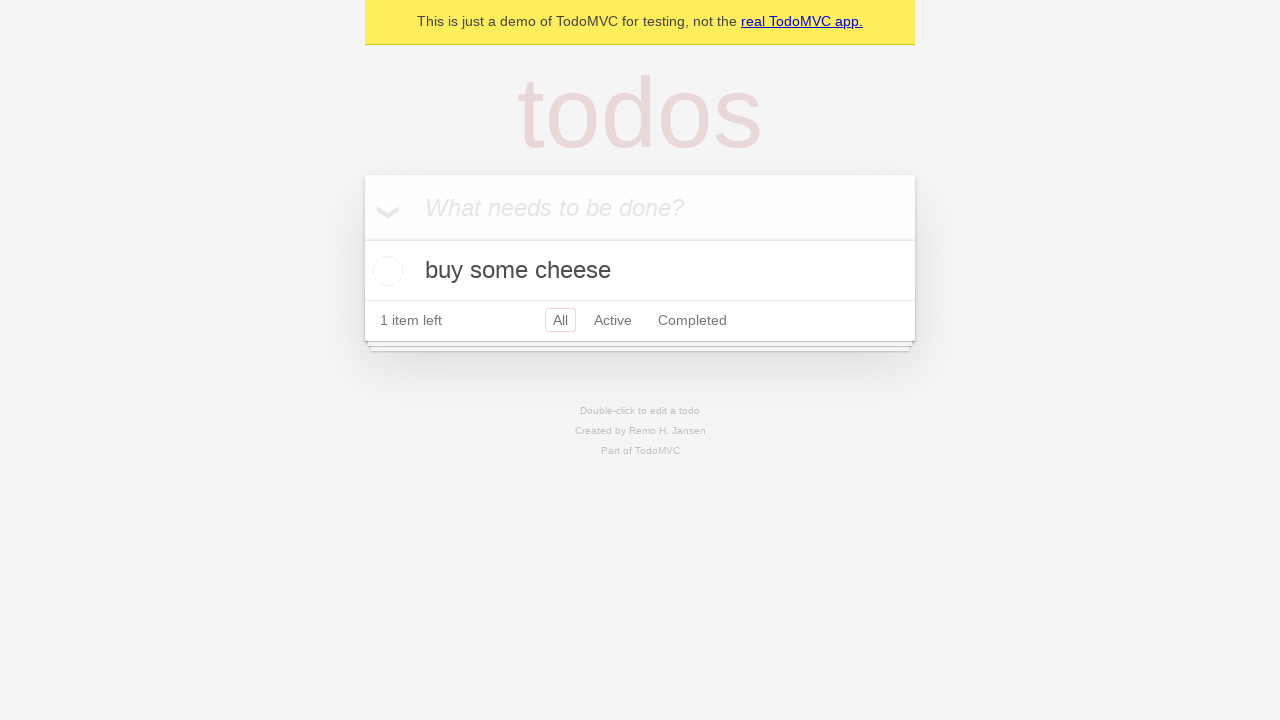

Filled todo input with 'feed the cat' on internal:attr=[placeholder="What needs to be done?"i]
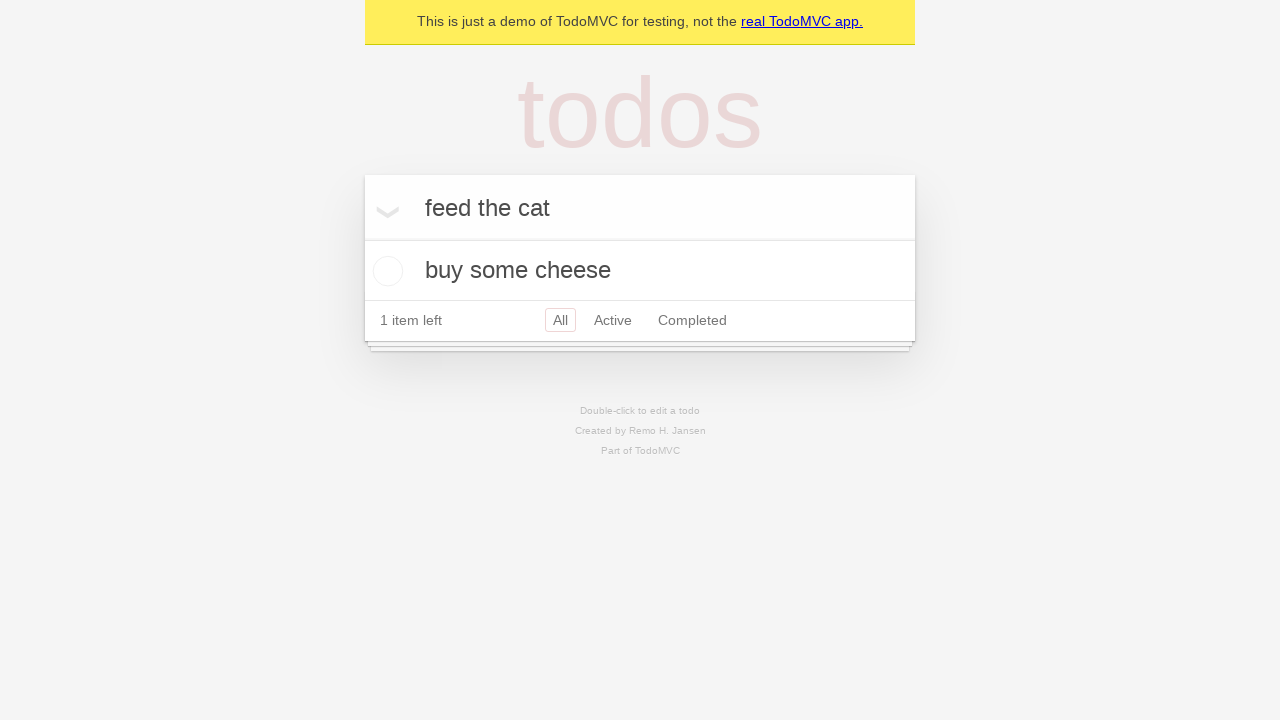

Pressed Enter to add second todo item on internal:attr=[placeholder="What needs to be done?"i]
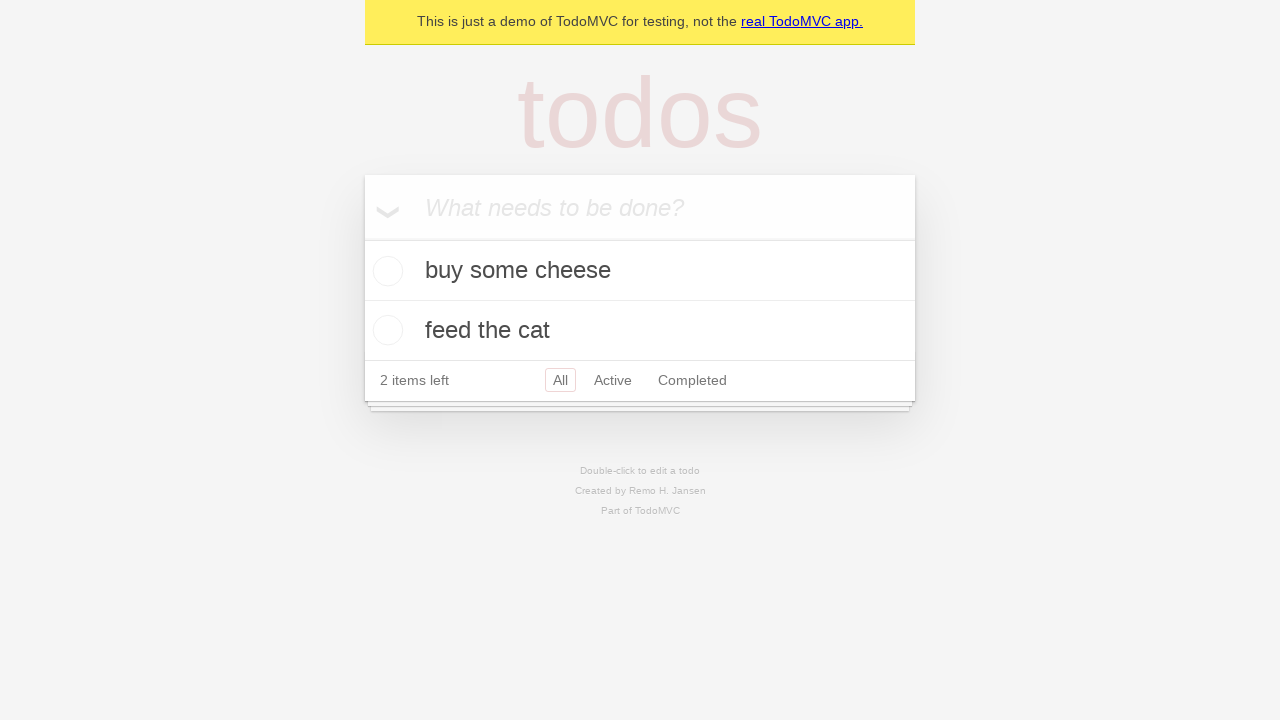

Filled todo input with 'book a doctors appointment' on internal:attr=[placeholder="What needs to be done?"i]
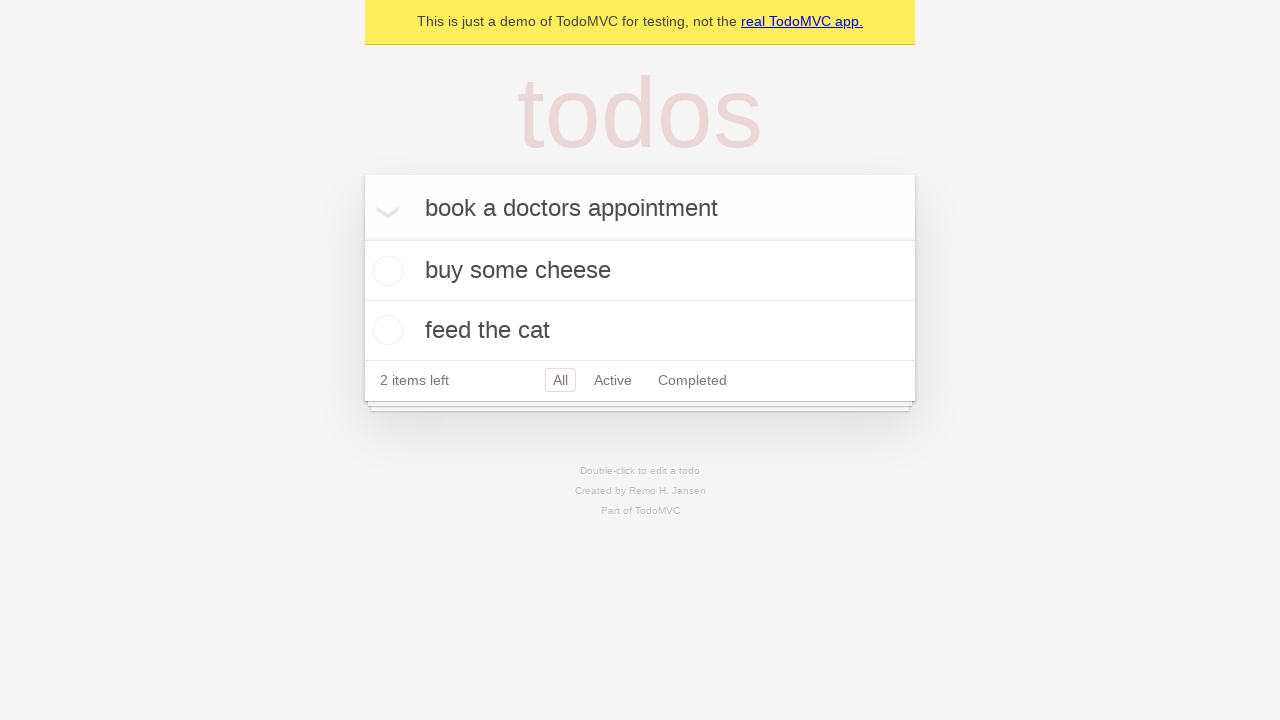

Pressed Enter to add third todo item on internal:attr=[placeholder="What needs to be done?"i]
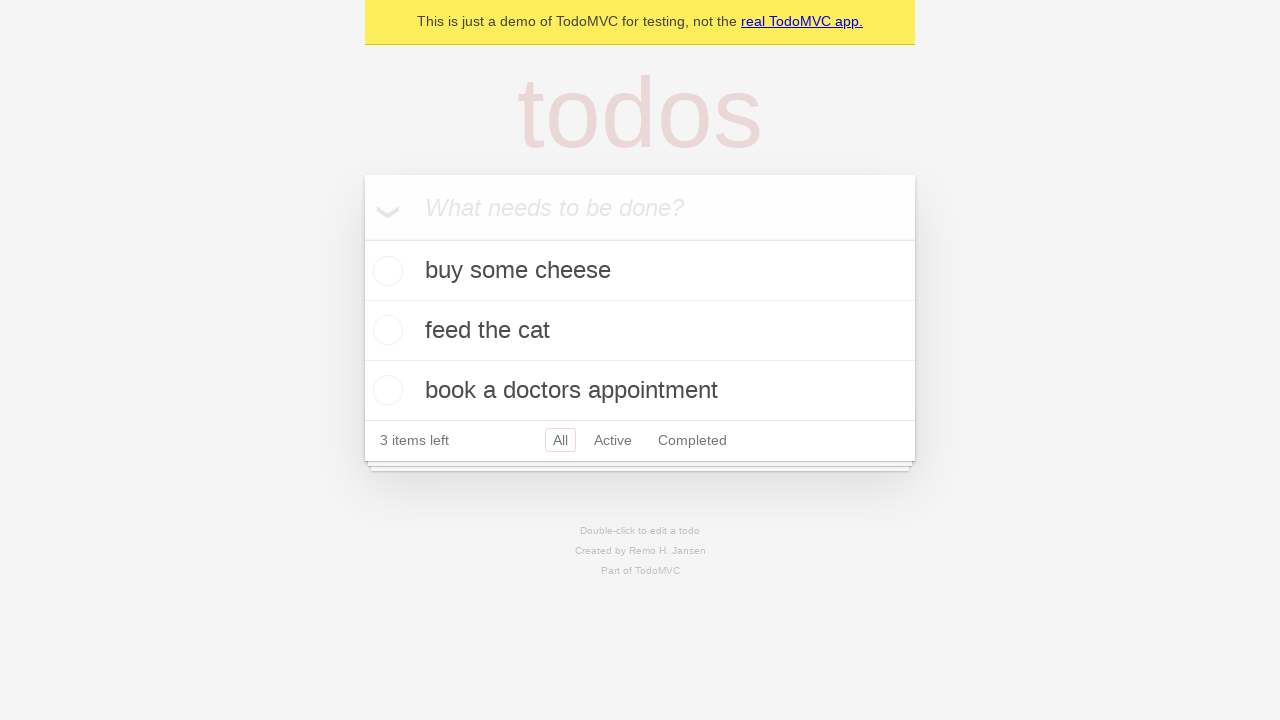

Verified that '3 items left' counter is displayed
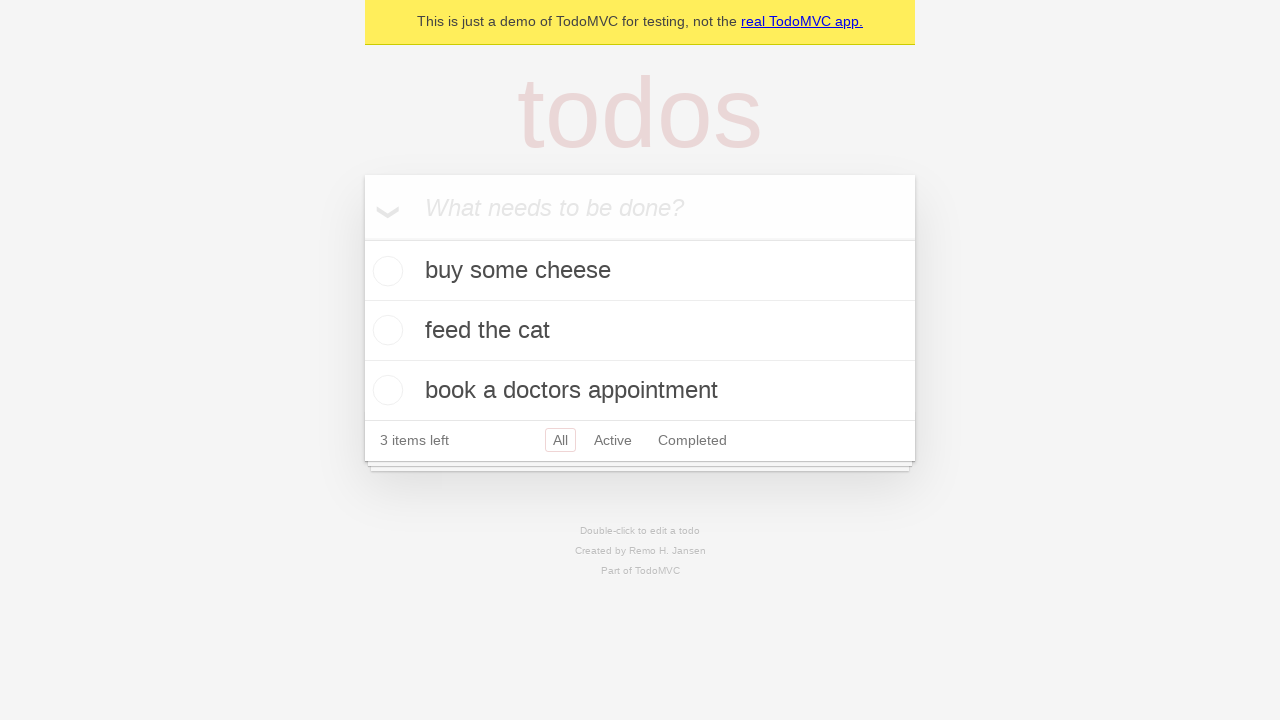

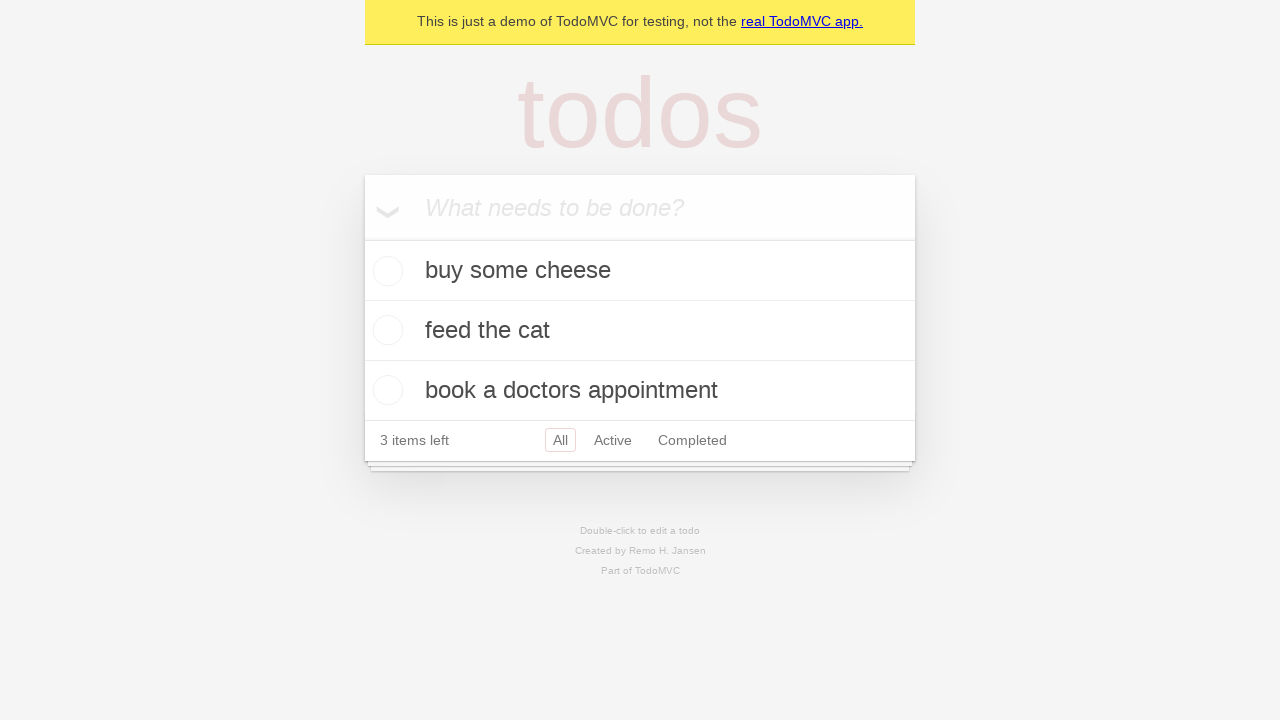